Tests drag-and-drop functionality by dragging a source element and dropping it onto a target element using the built-in dragAndDrop action

Starting URL: https://jqueryui.com/droppable/

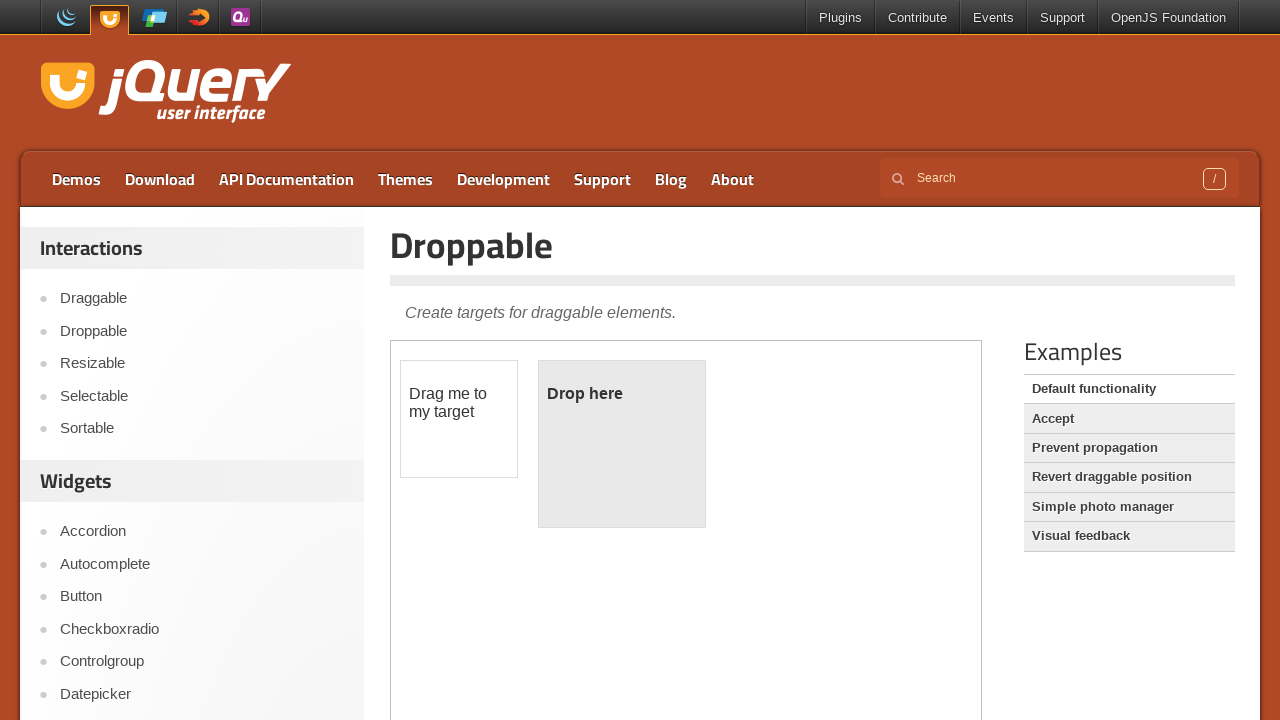

Located iframe containing drag-drop demo
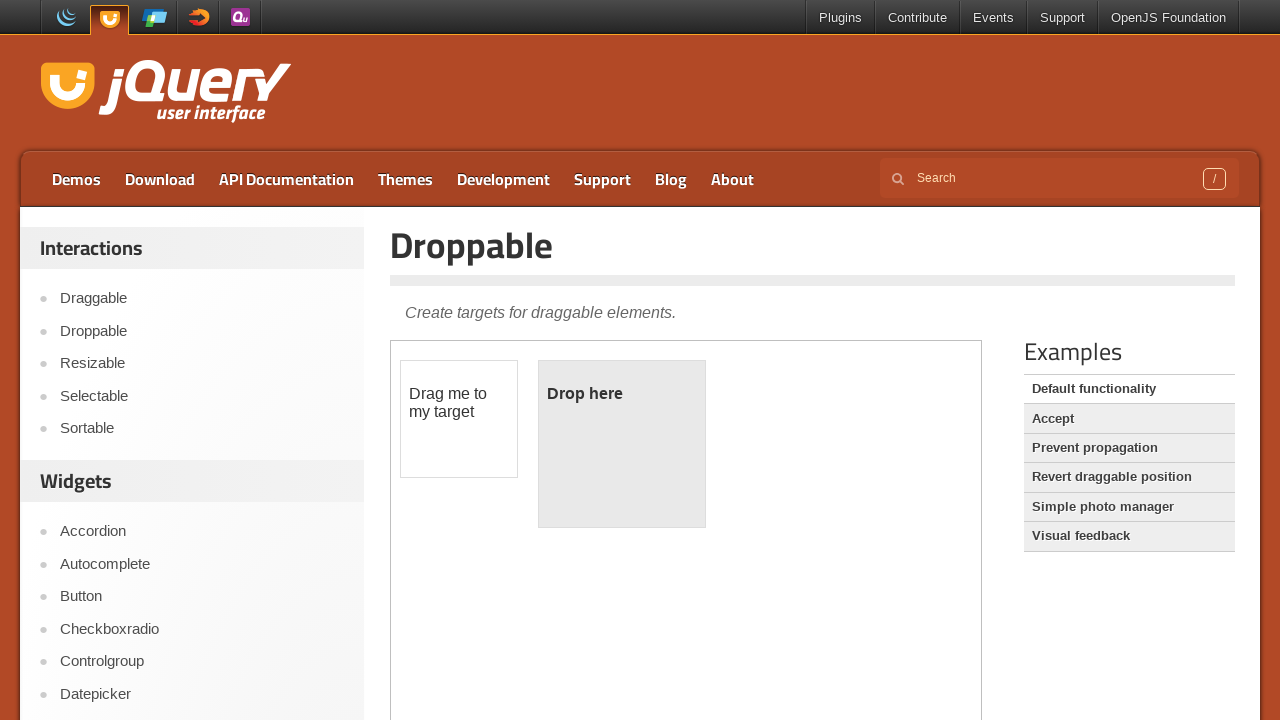

Located draggable source element
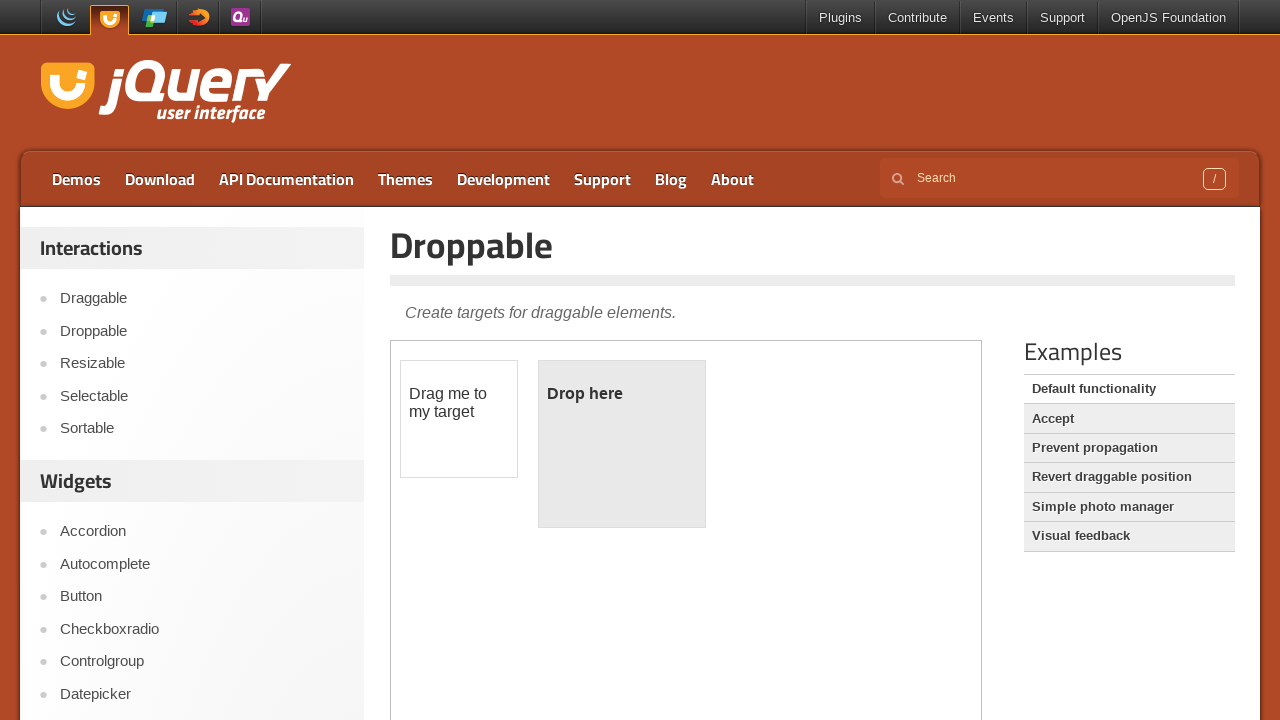

Located droppable target element
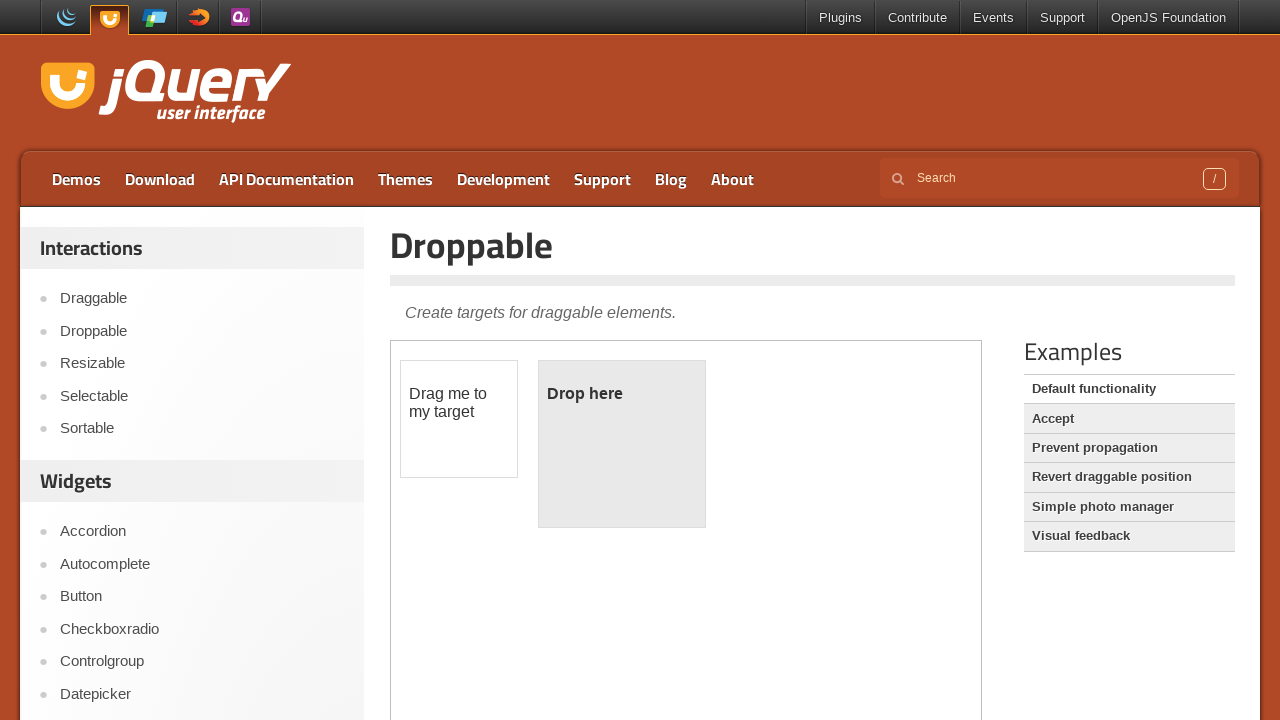

Dragged source element onto target element at (622, 444)
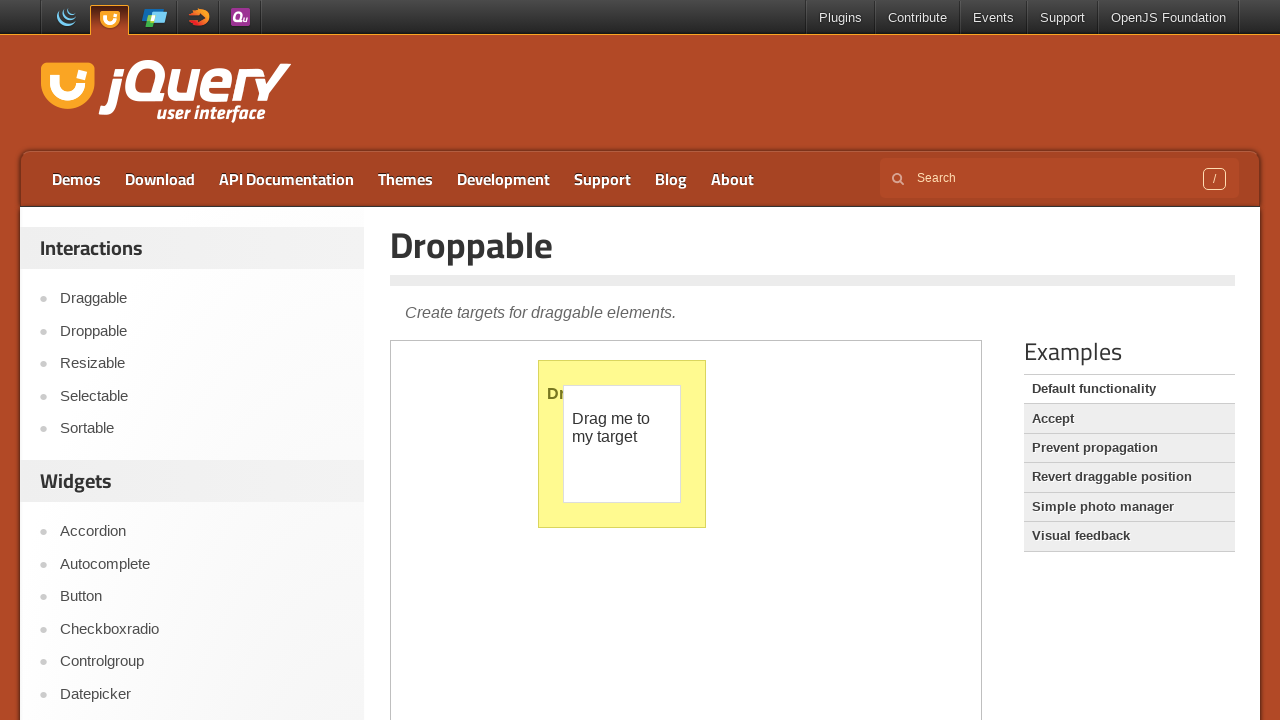

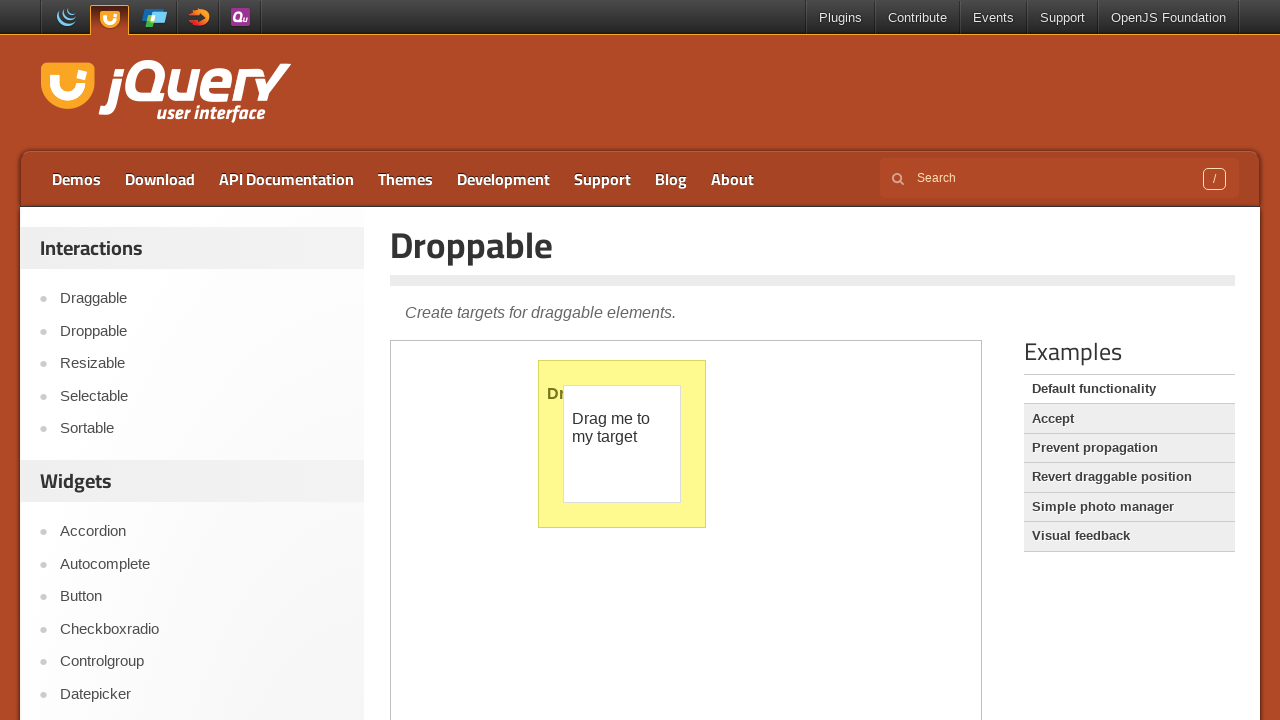